Tests keyboard interaction by performing a Ctrl+Click action on a link (typically opens link in new tab) using the Actions API equivalent in Playwright

Starting URL: https://omayo.blogspot.com/

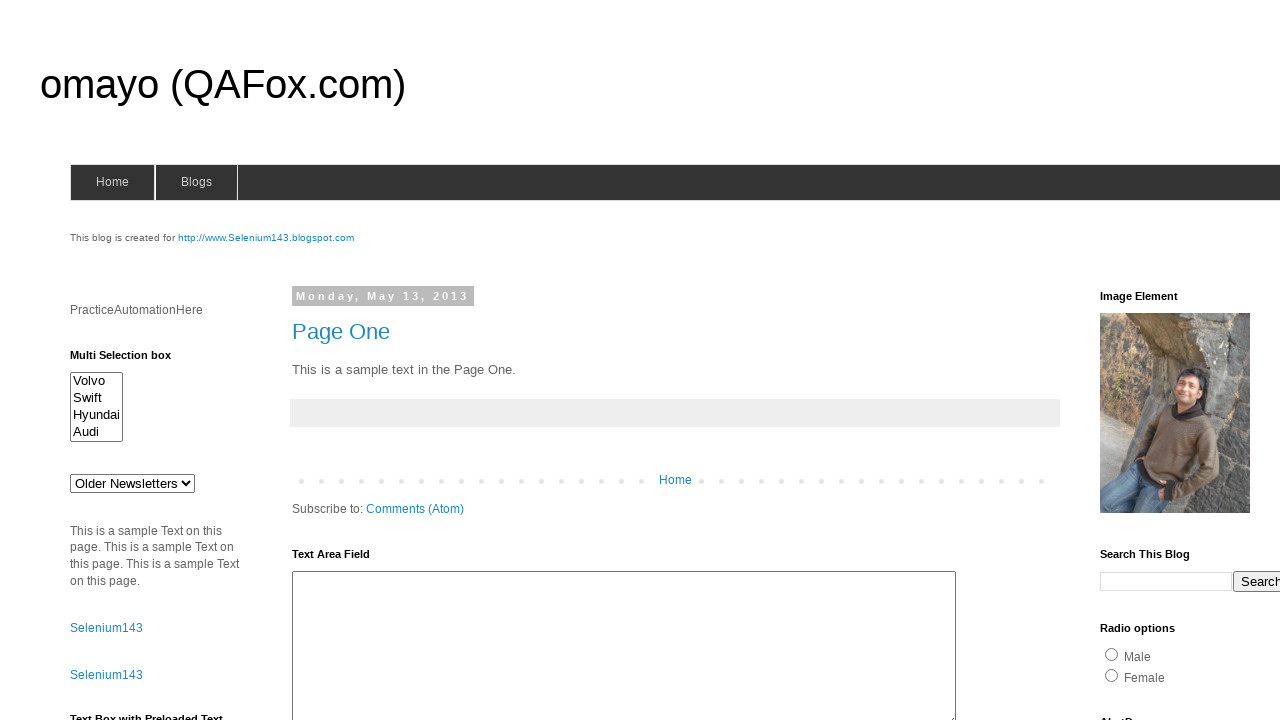

Performed Ctrl+Click on 'jqueryui' link to open in new tab at (1137, 360) on a:text('jqueryui')
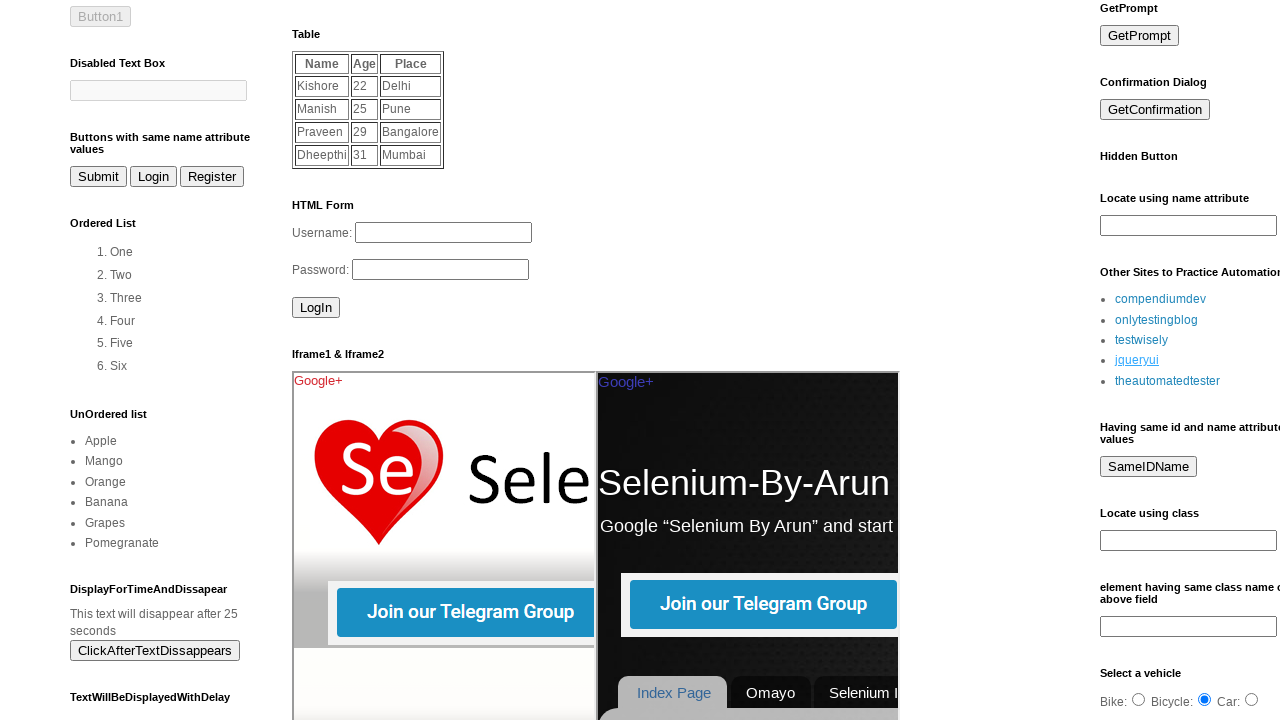

Waited 1000ms for new tab to open
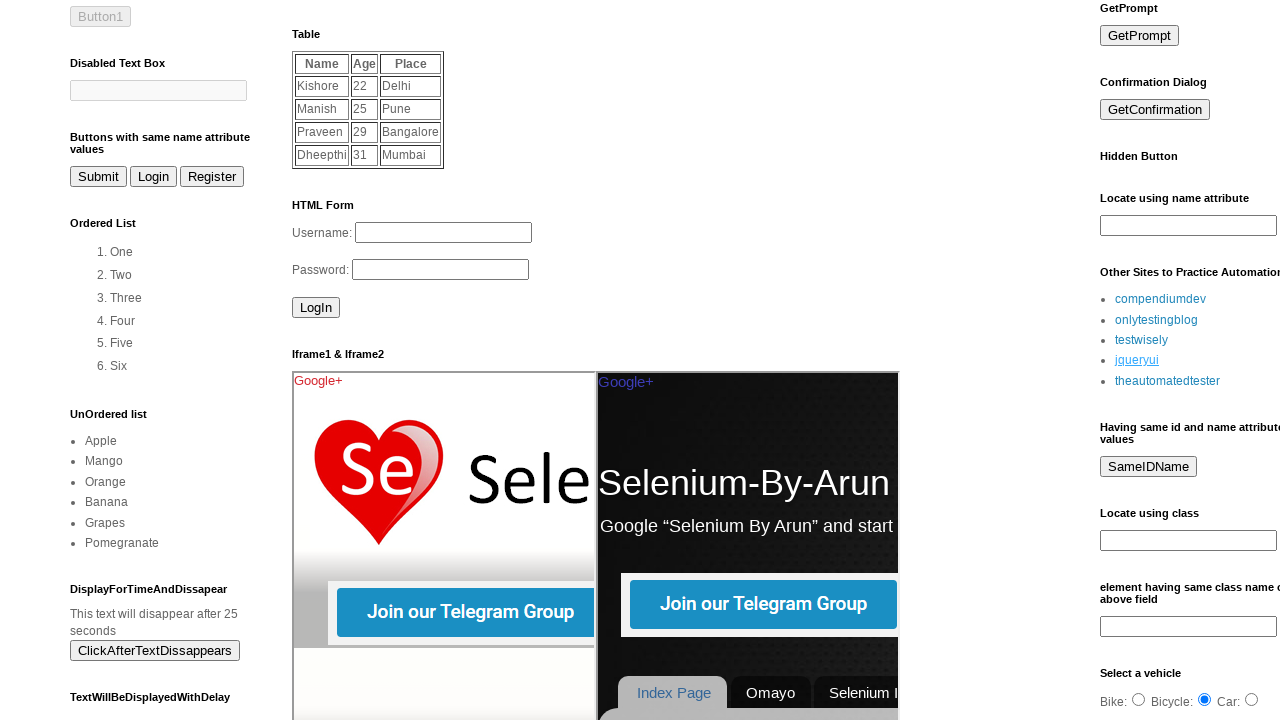

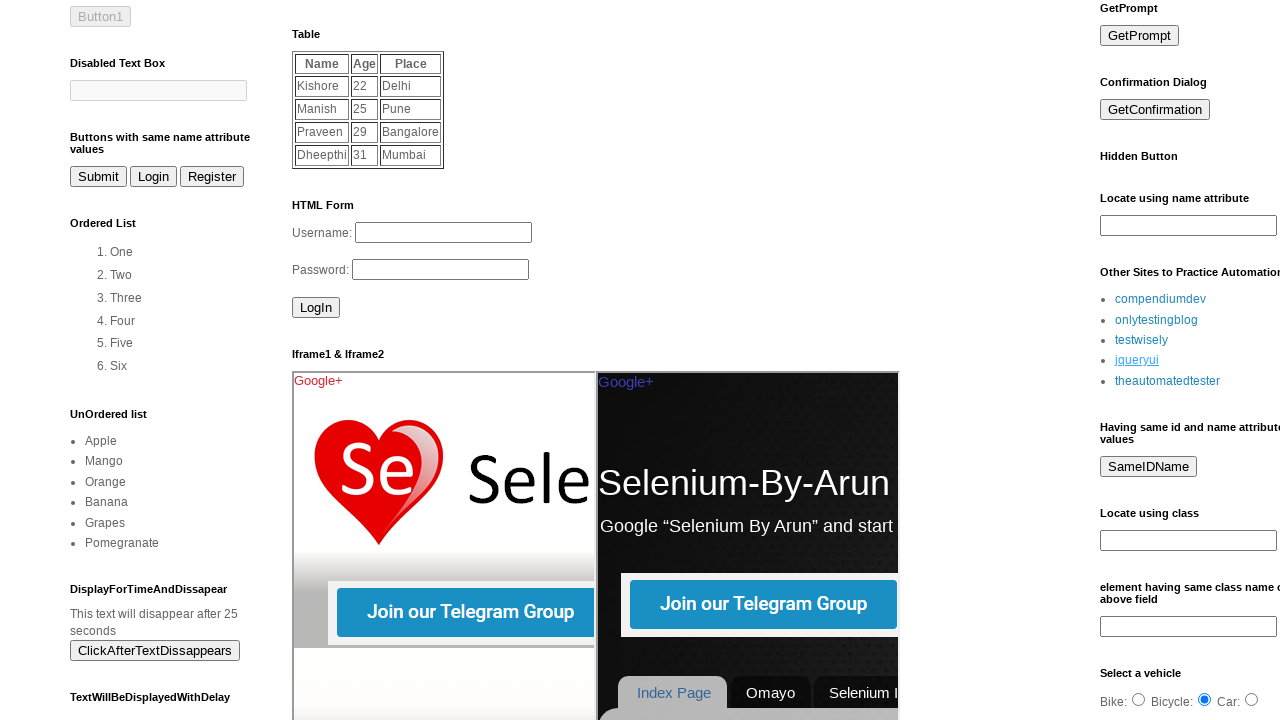